Tests interaction with a JavaScript confirm dialog by clicking confirm button, accepting the dialog, and handling subsequent confirmation alert

Starting URL: https://wcaquino.me/selenium/componentes.html

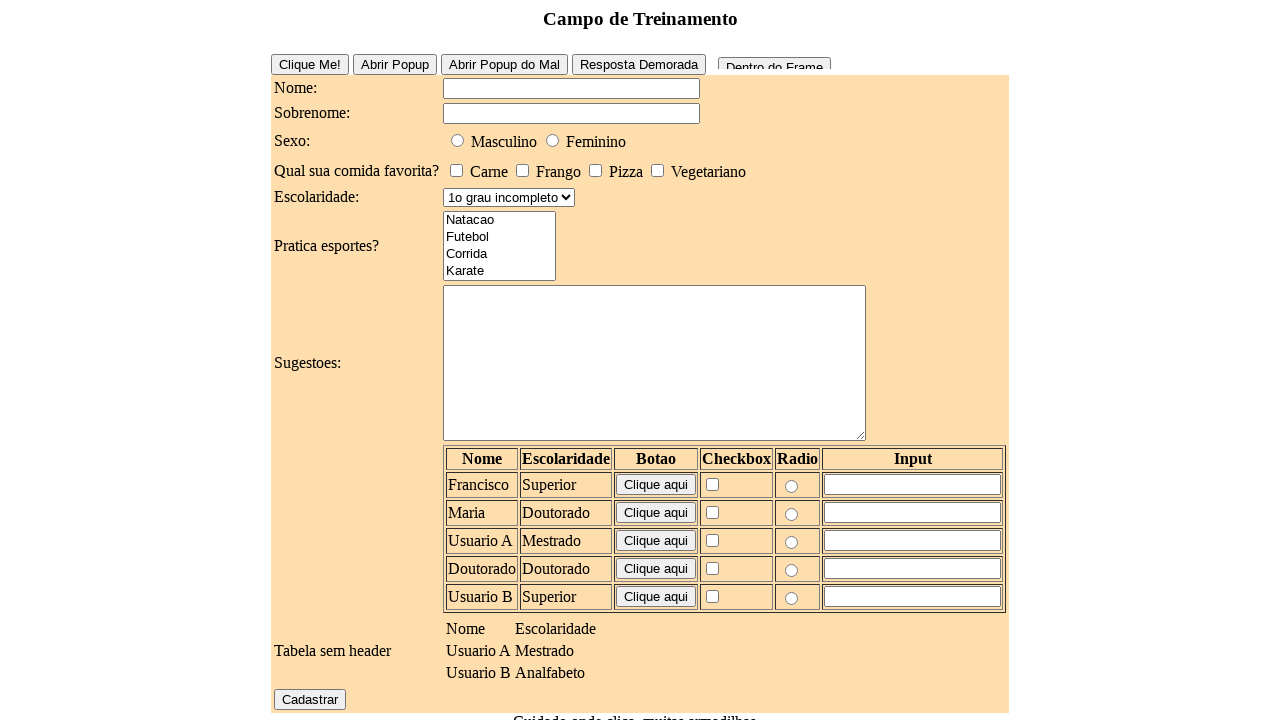

Set up dialog handler to accept confirm dialogs
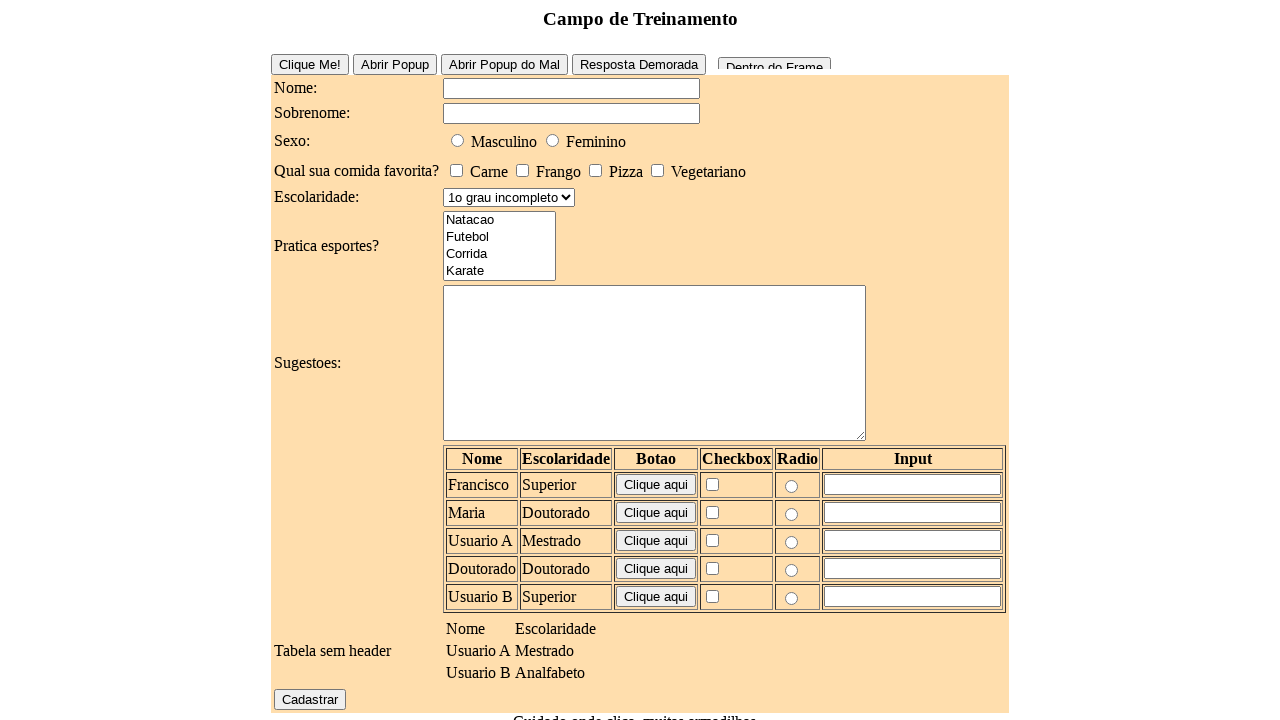

Clicked confirm button to trigger dialog at (632, 641) on #confirm
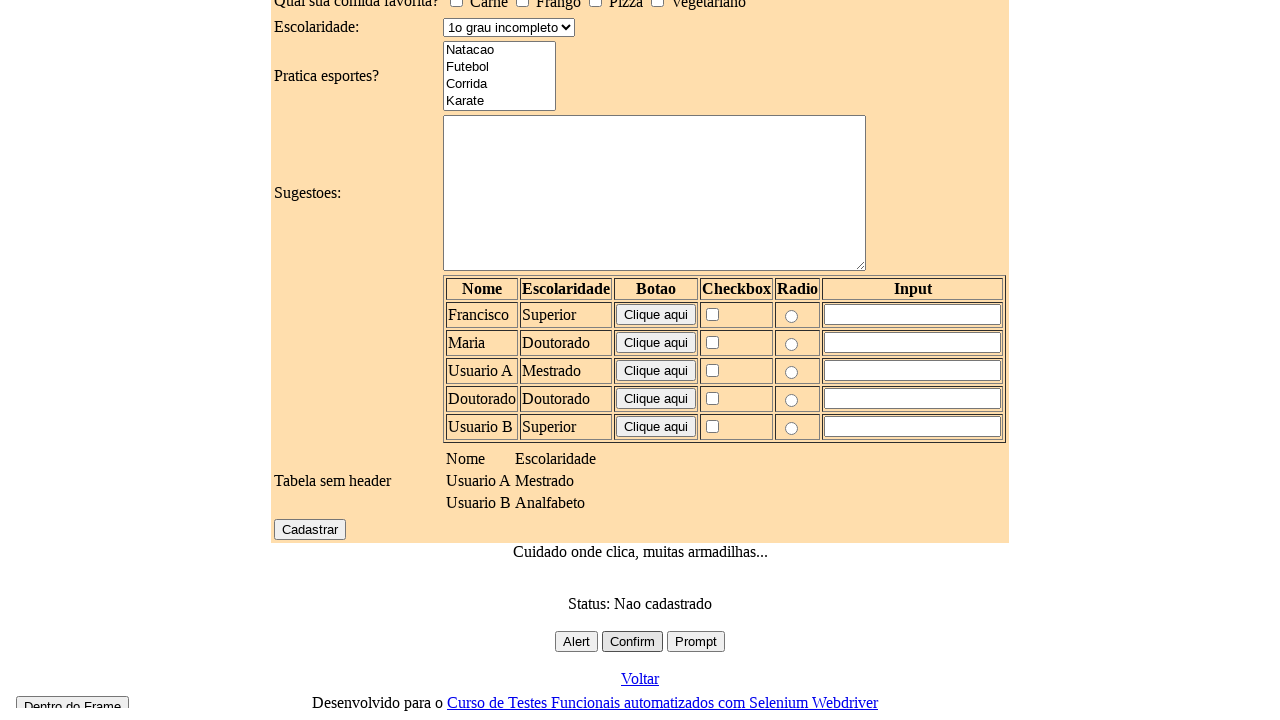

Waited for dialogs to be processed
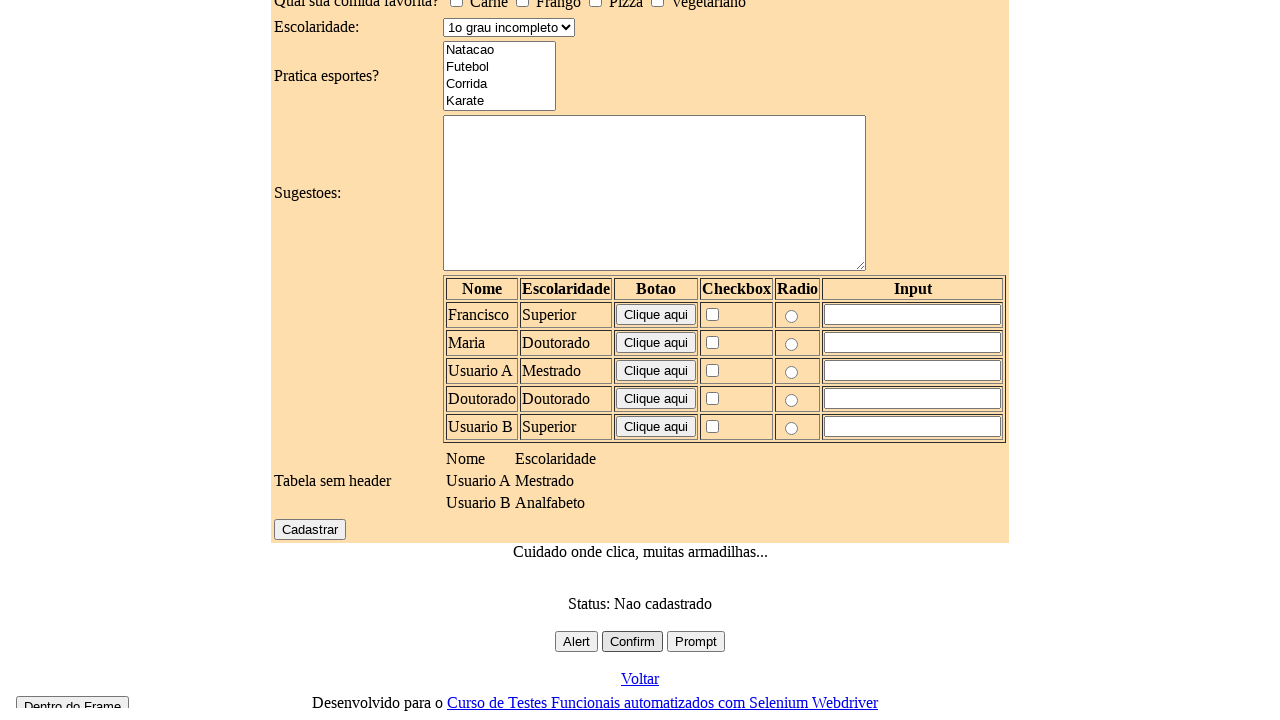

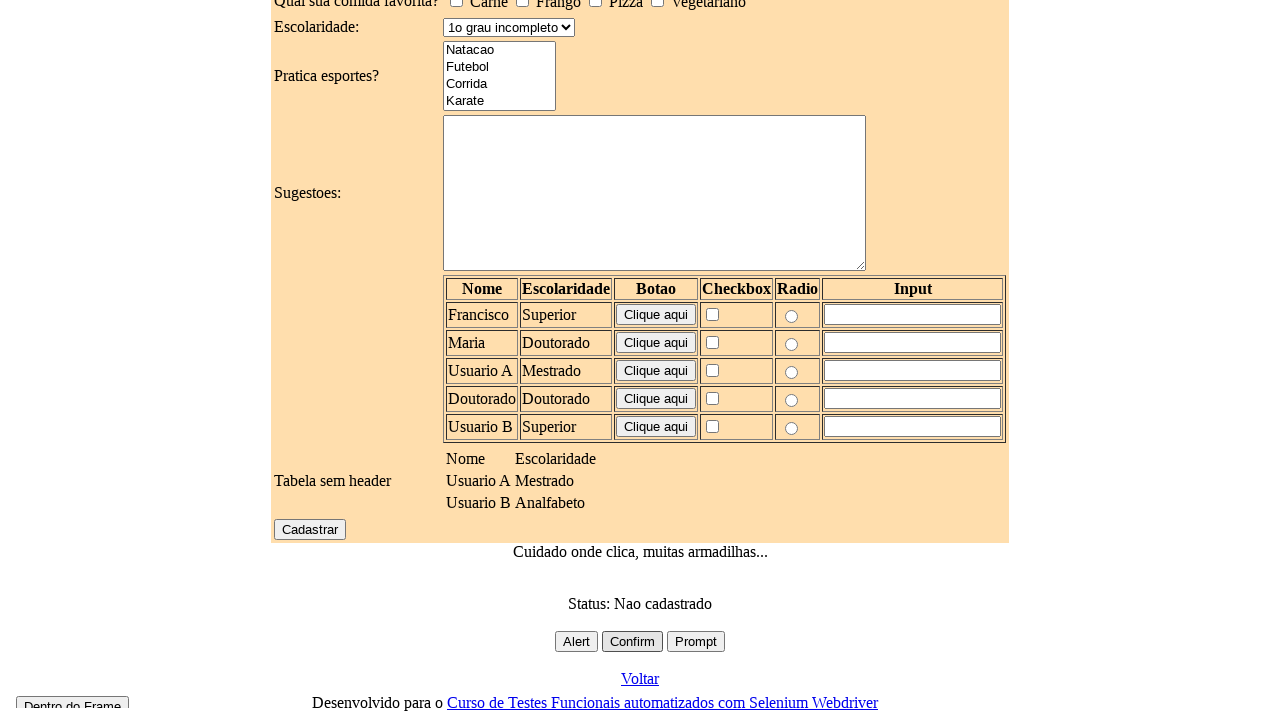